Navigates to the ATID store website and clicks the "Shop Now" button to access the store page

Starting URL: http://atid.store

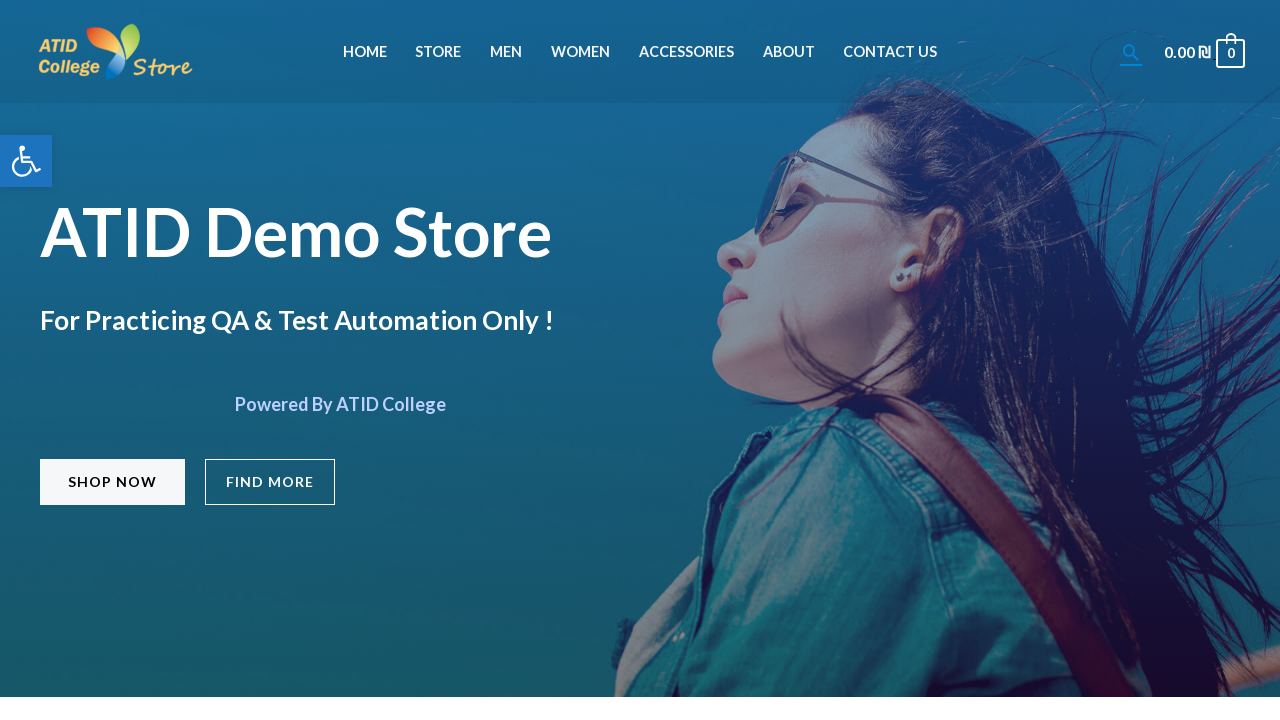

Navigated to ATID store website at http://atid.store
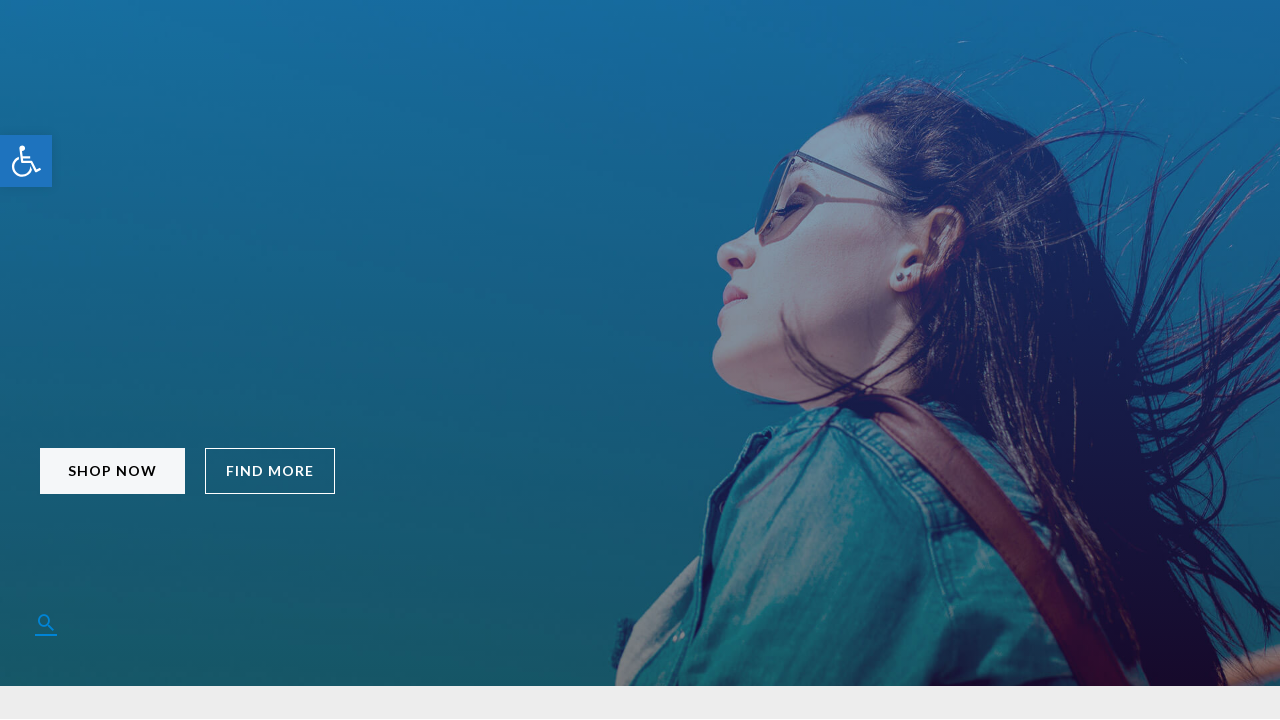

Clicked the 'Shop Now' button to access the store page at (112, 471) on xpath=//a[@href='https://atid.store/store/']//span[@class='elementor-button-cont
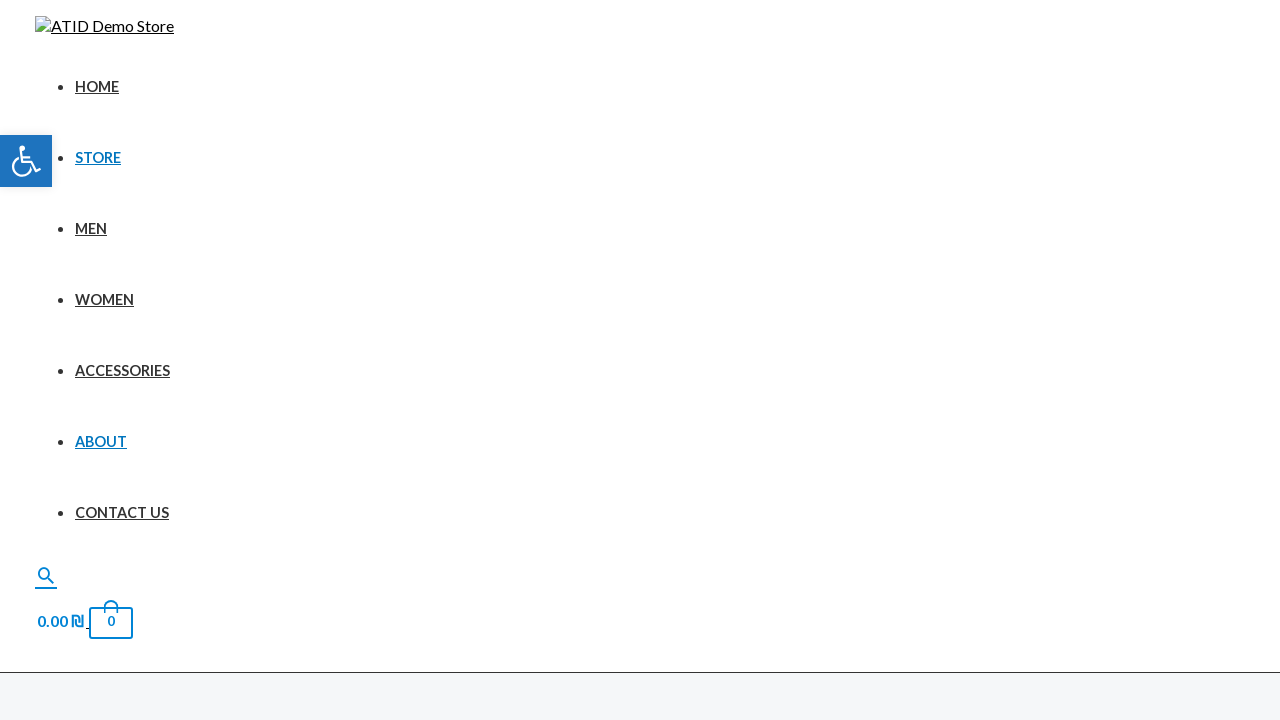

Store page loaded successfully
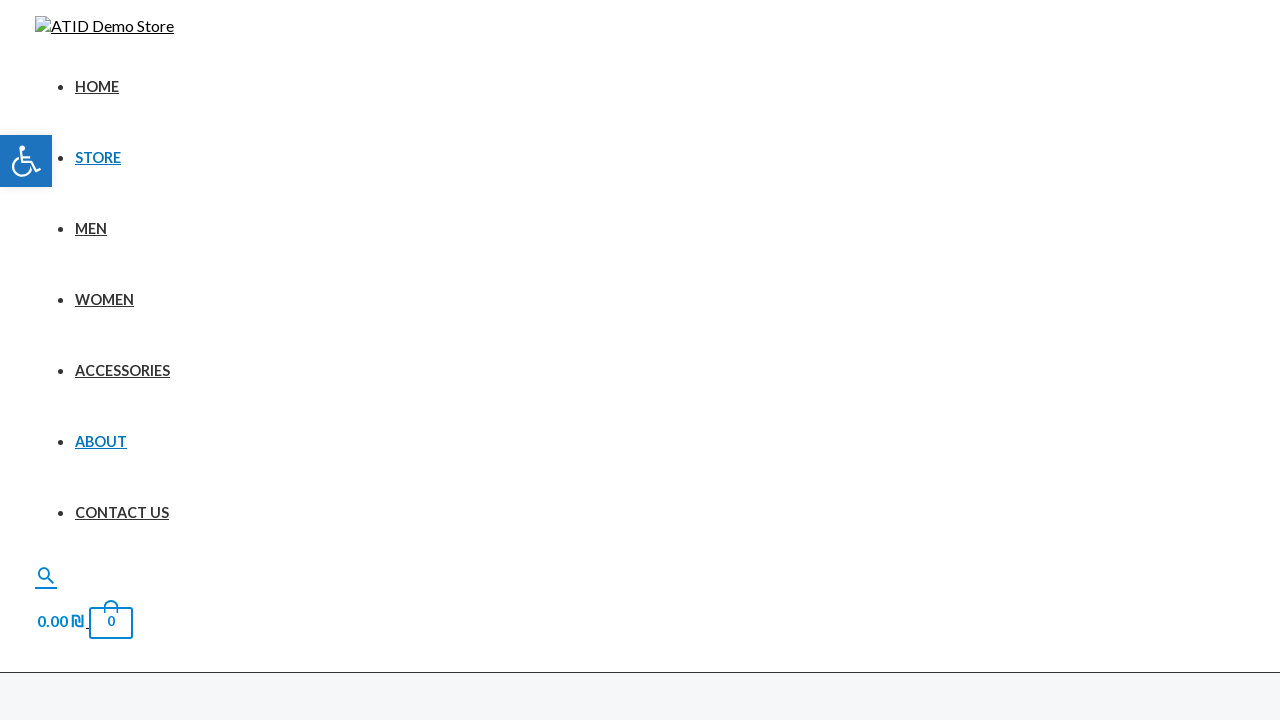

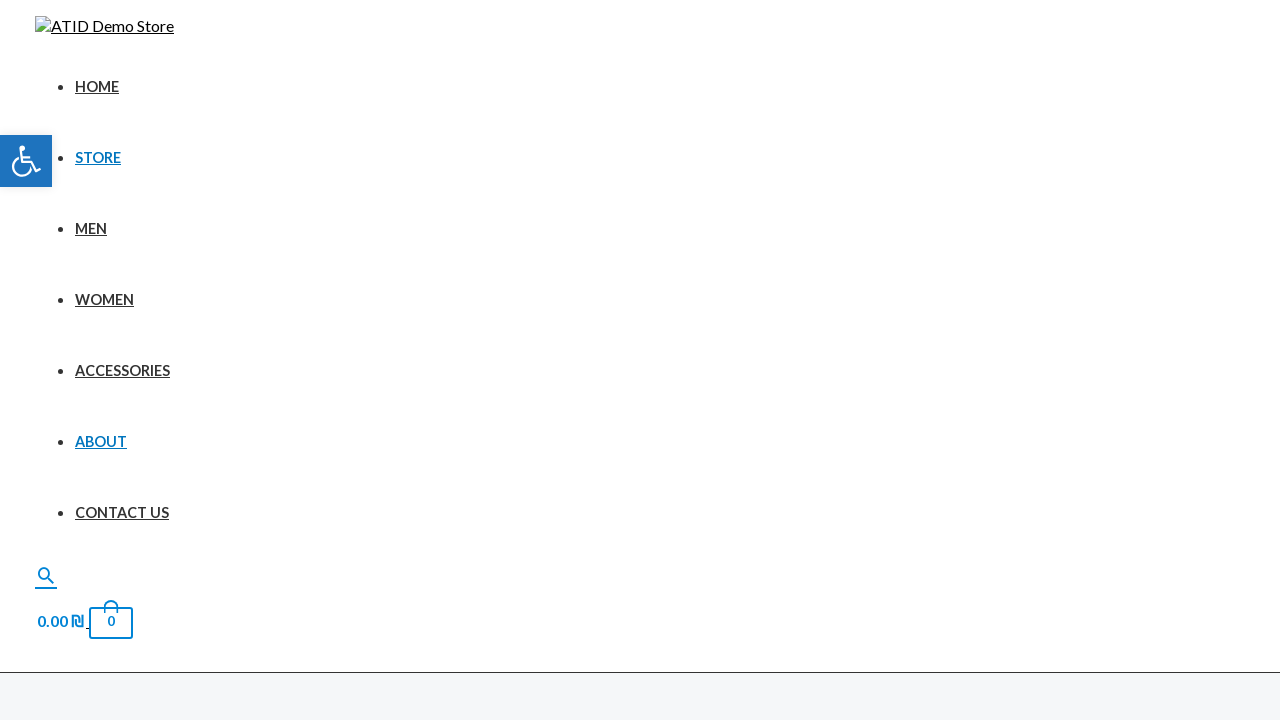